Tests date picker calendar navigation by clicking the date input field, navigating back 10 months using the Prev button, and selecting the 15th day.

Starting URL: https://kristinek.github.io/site/examples/actions

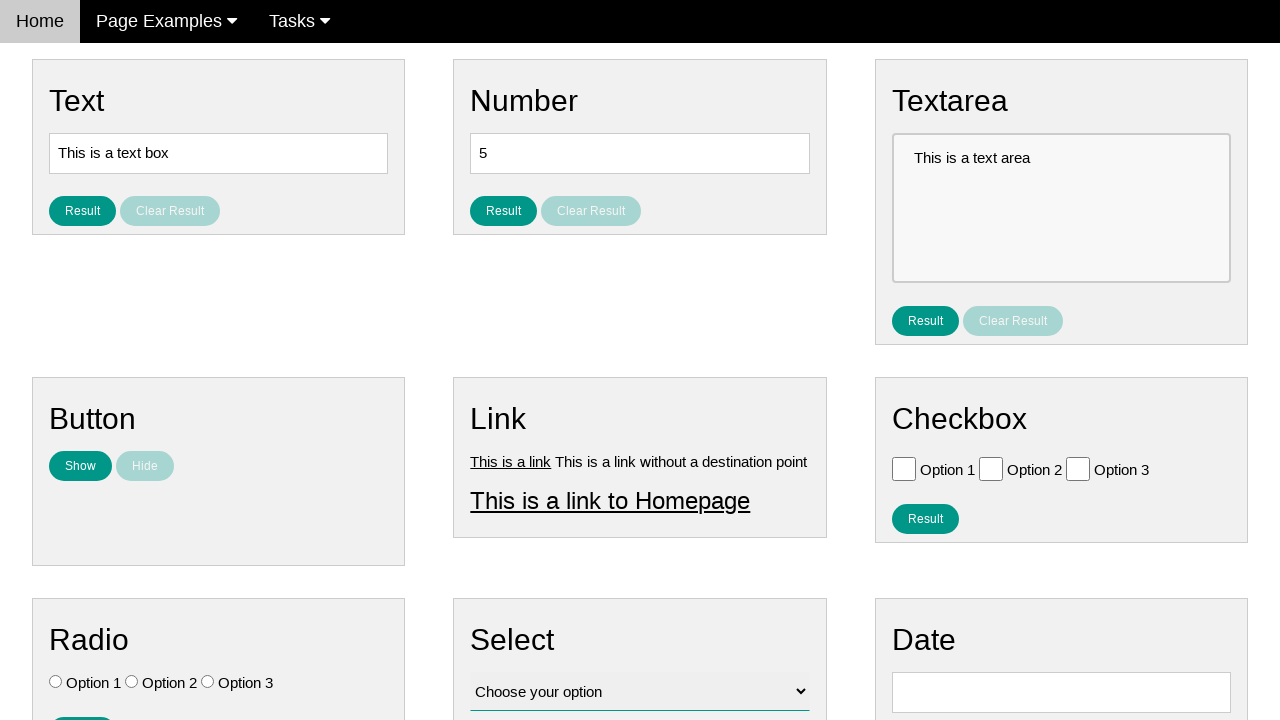

Clicked date input field to open calendar at (1061, 692) on input#vfb-8
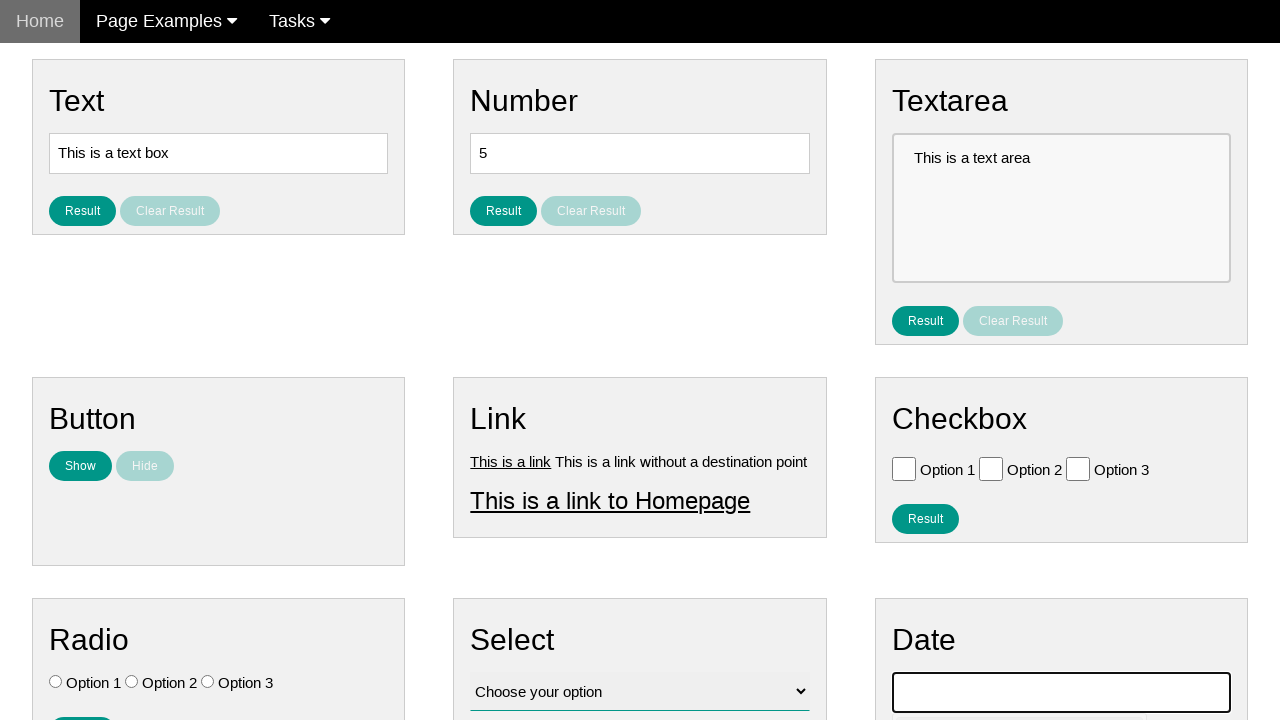

Clicked Prev button to navigate back one month (iteration 1/10) at (912, 408) on xpath=//span[text()='Prev']
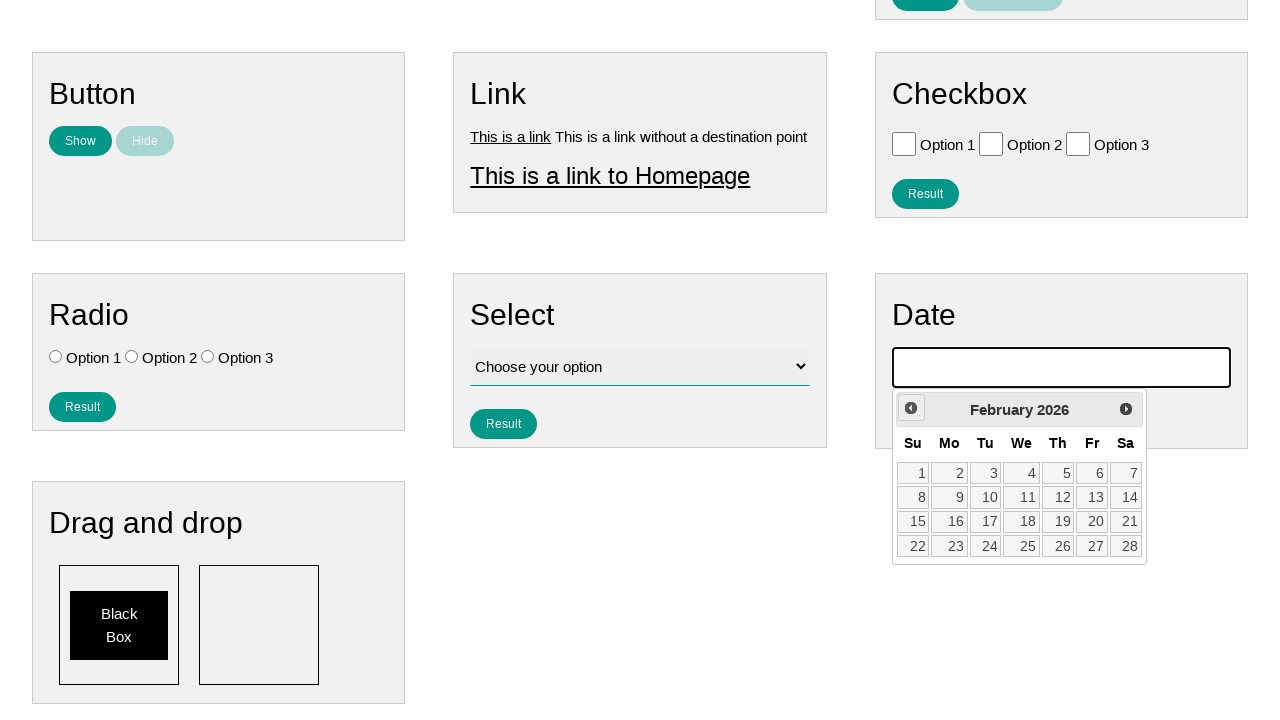

Clicked Prev button to navigate back one month (iteration 2/10) at (911, 408) on xpath=//span[text()='Prev']
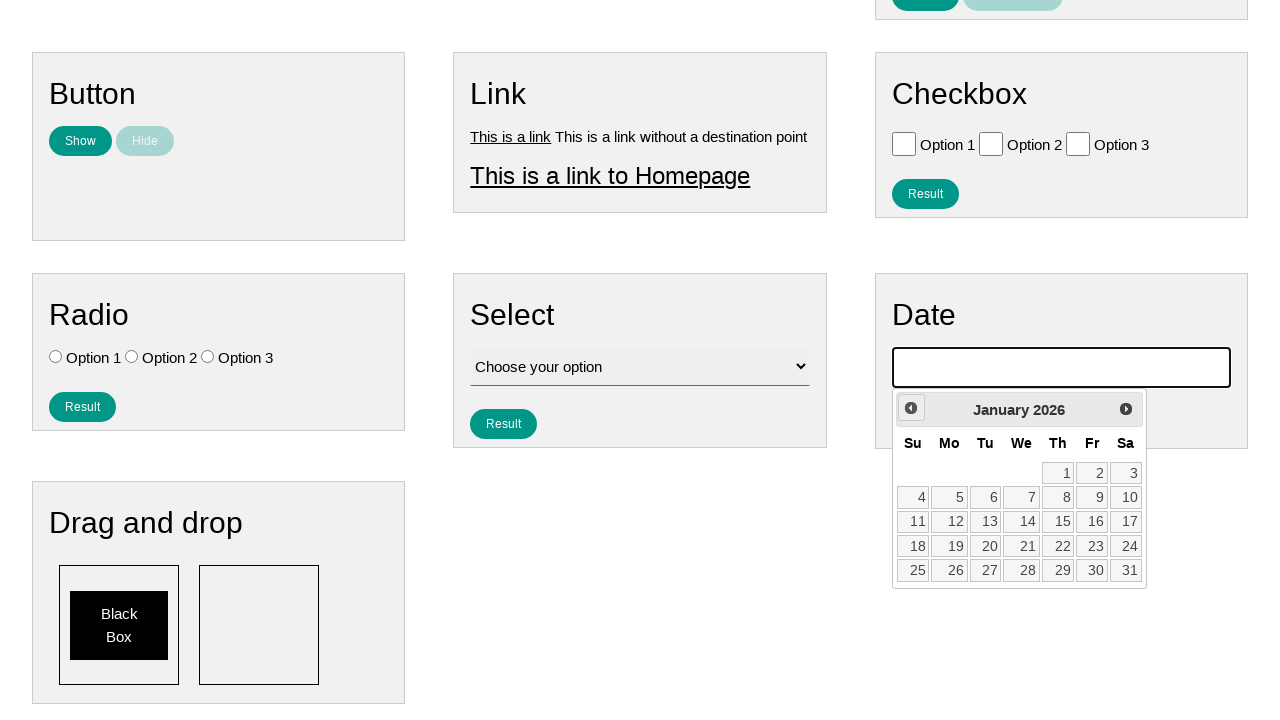

Clicked Prev button to navigate back one month (iteration 3/10) at (911, 408) on xpath=//span[text()='Prev']
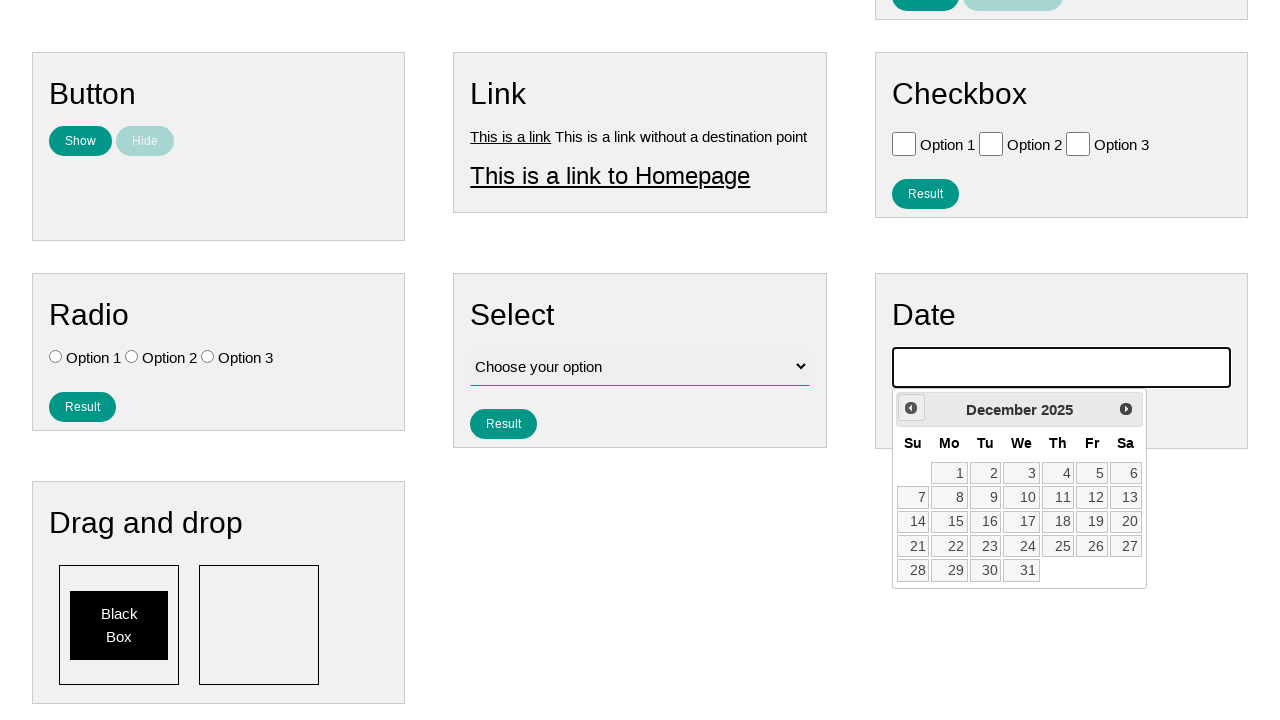

Clicked Prev button to navigate back one month (iteration 4/10) at (911, 408) on xpath=//span[text()='Prev']
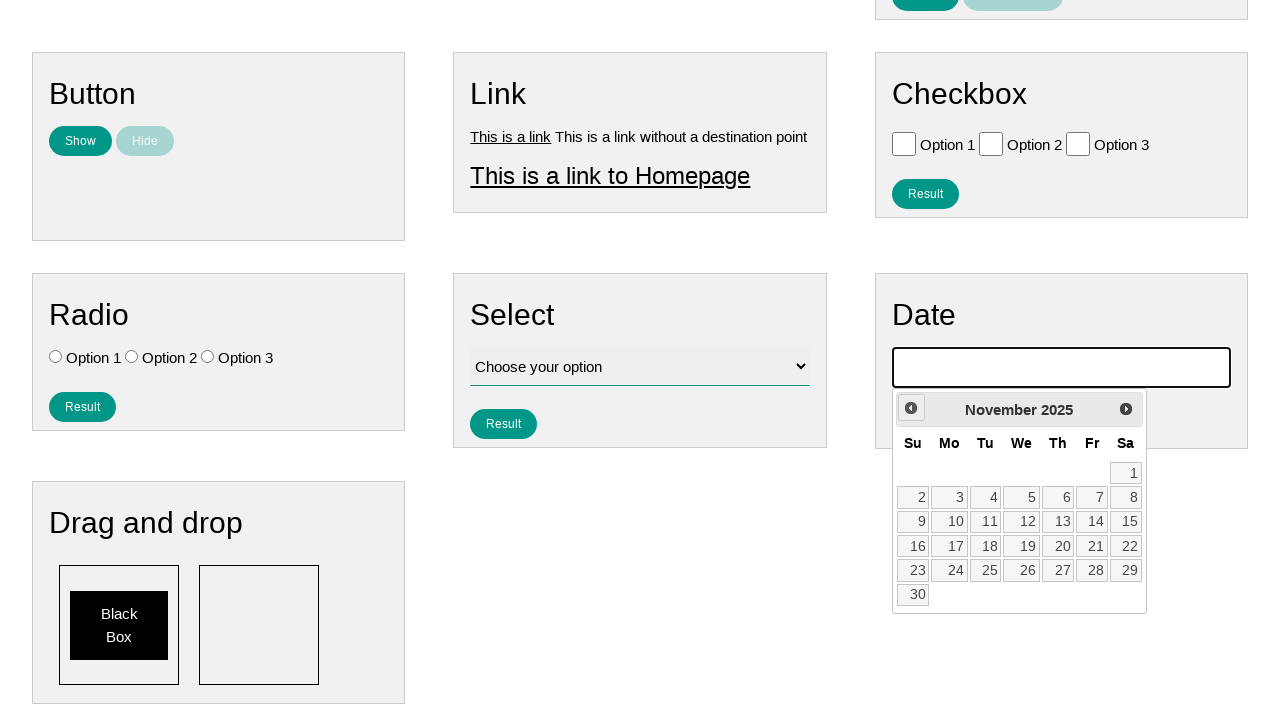

Clicked Prev button to navigate back one month (iteration 5/10) at (911, 408) on xpath=//span[text()='Prev']
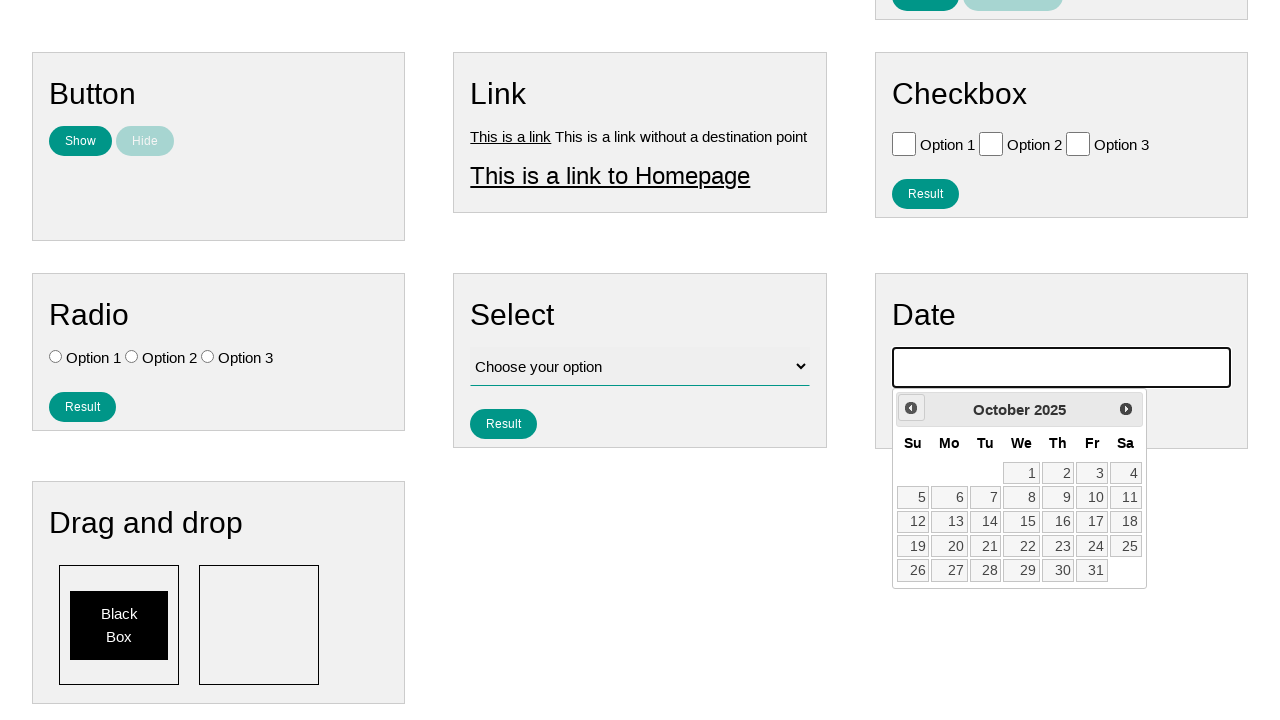

Clicked Prev button to navigate back one month (iteration 6/10) at (911, 408) on xpath=//span[text()='Prev']
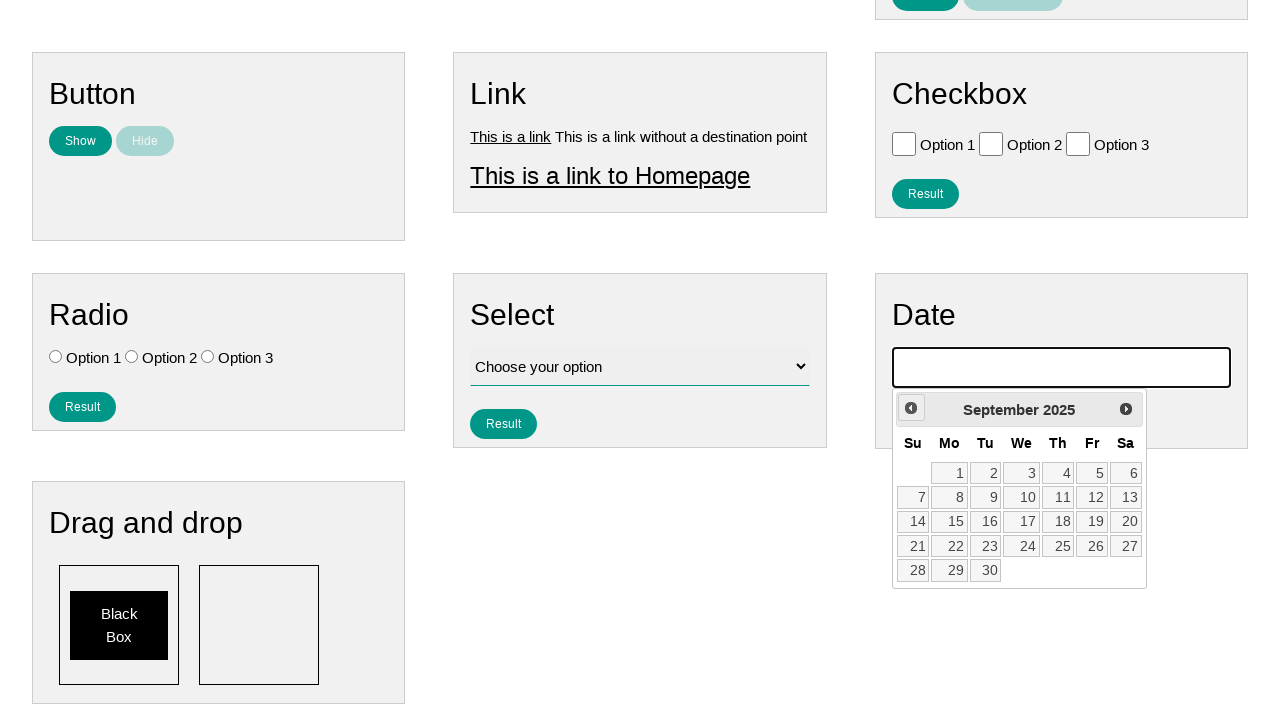

Clicked Prev button to navigate back one month (iteration 7/10) at (911, 408) on xpath=//span[text()='Prev']
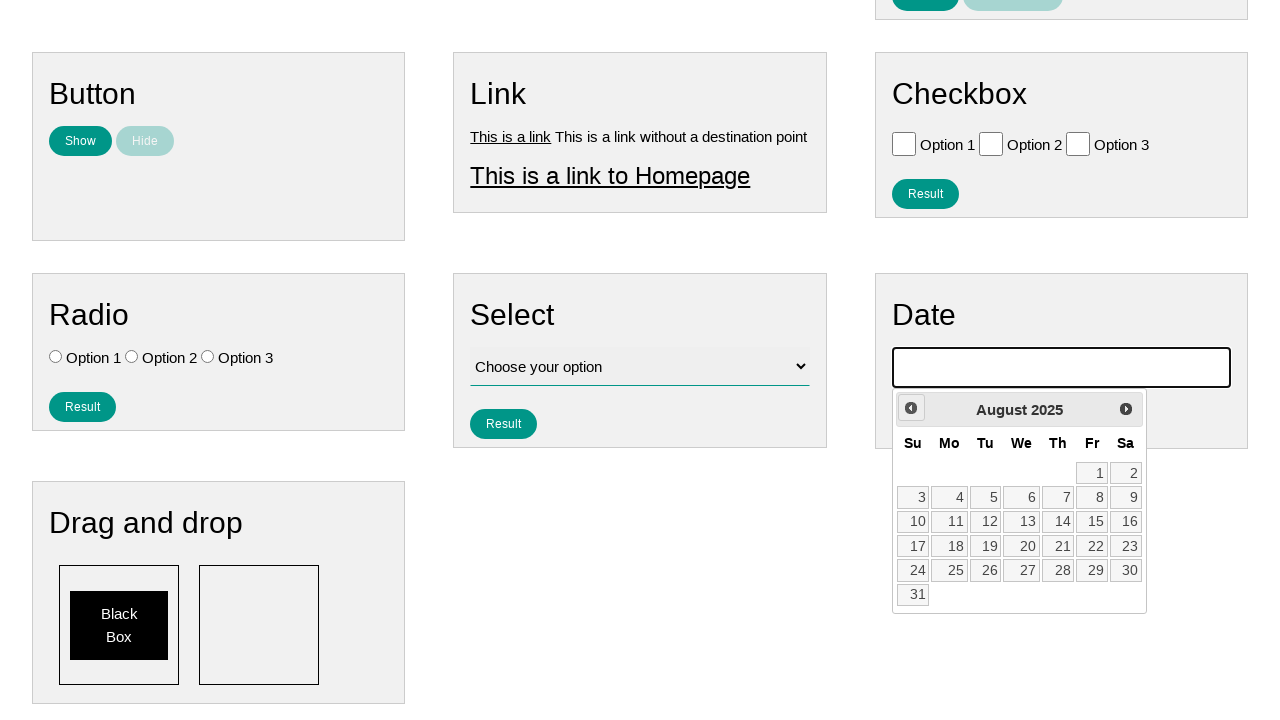

Clicked Prev button to navigate back one month (iteration 8/10) at (911, 408) on xpath=//span[text()='Prev']
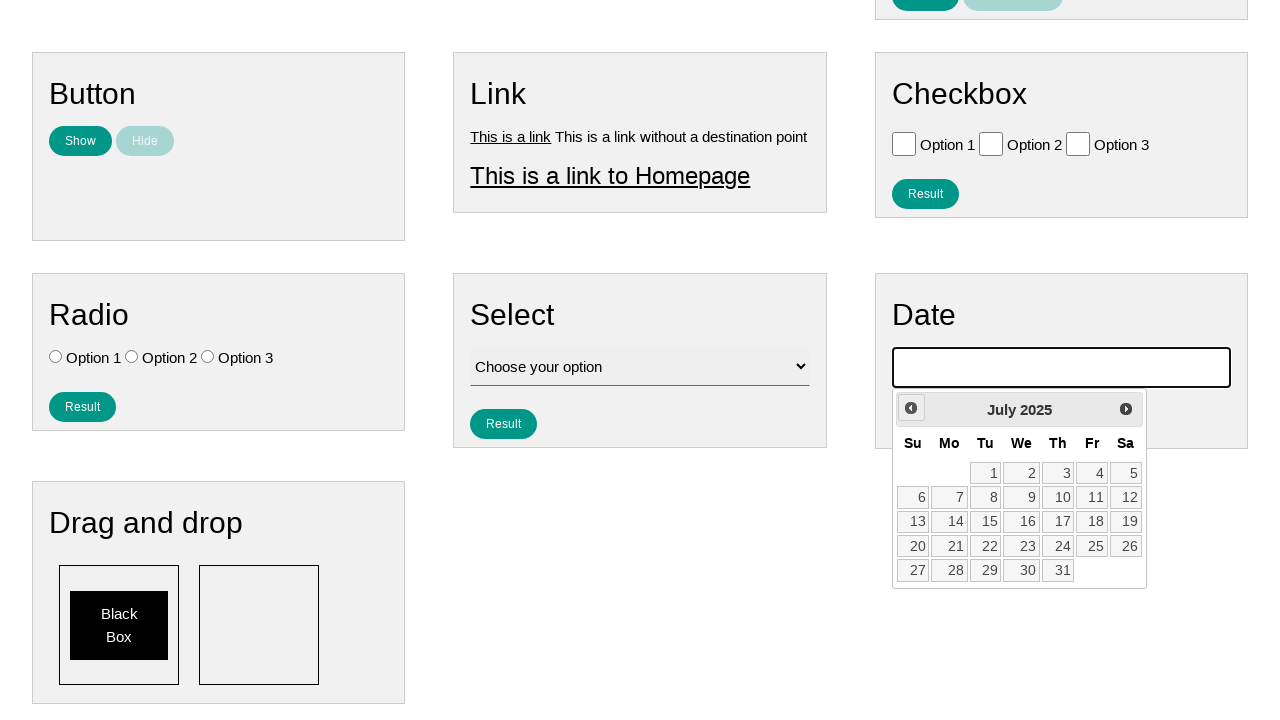

Clicked Prev button to navigate back one month (iteration 9/10) at (911, 408) on xpath=//span[text()='Prev']
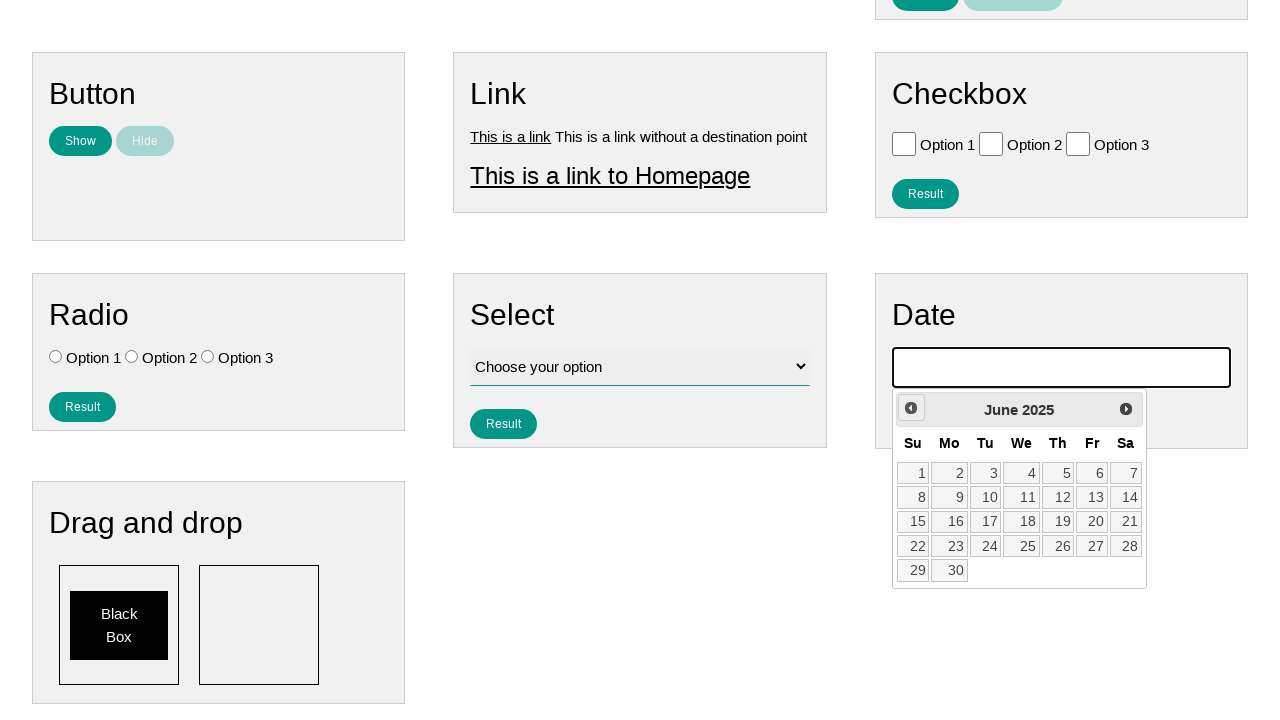

Clicked Prev button to navigate back one month (iteration 10/10) at (911, 408) on xpath=//span[text()='Prev']
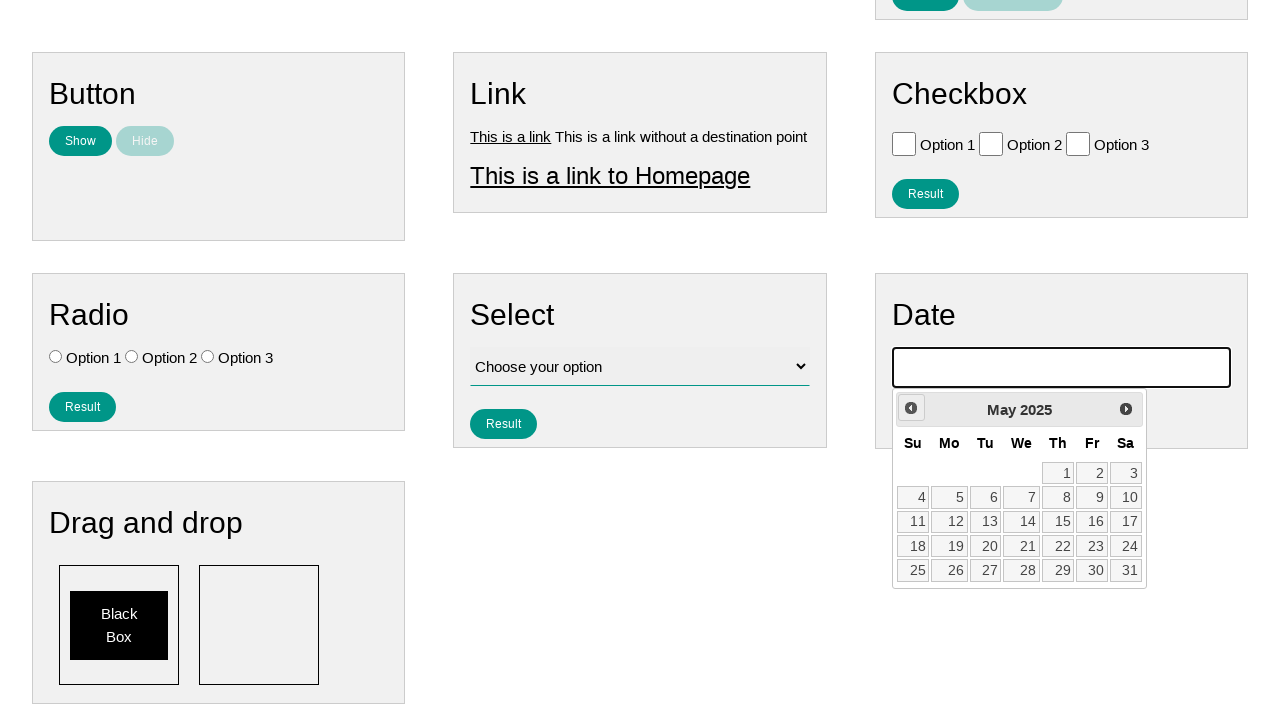

Selected the 15th day from calendar at (1058, 522) on xpath=//a[text()='15']
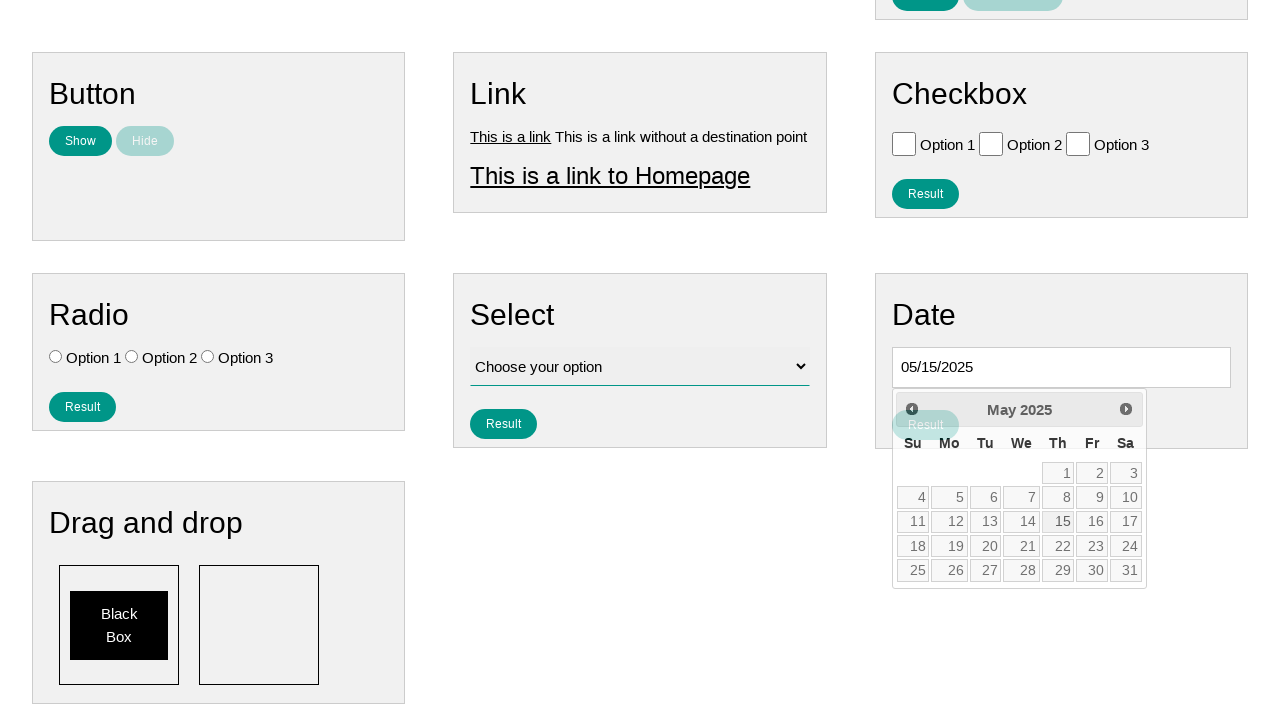

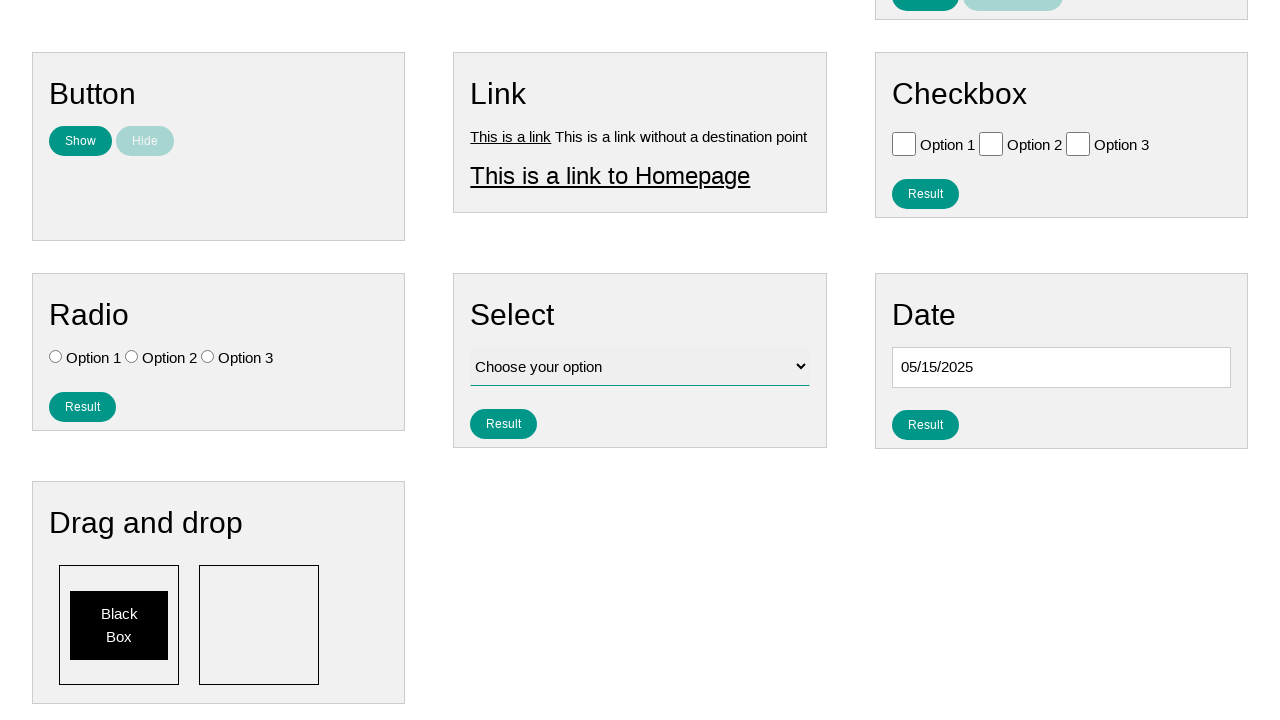